Tests navigation through a sitemap XML page by clicking on various links to different pages on the getcalley.com website and navigating back after each visit

Starting URL: https://www.getcalley.com/page-sitemap.xml

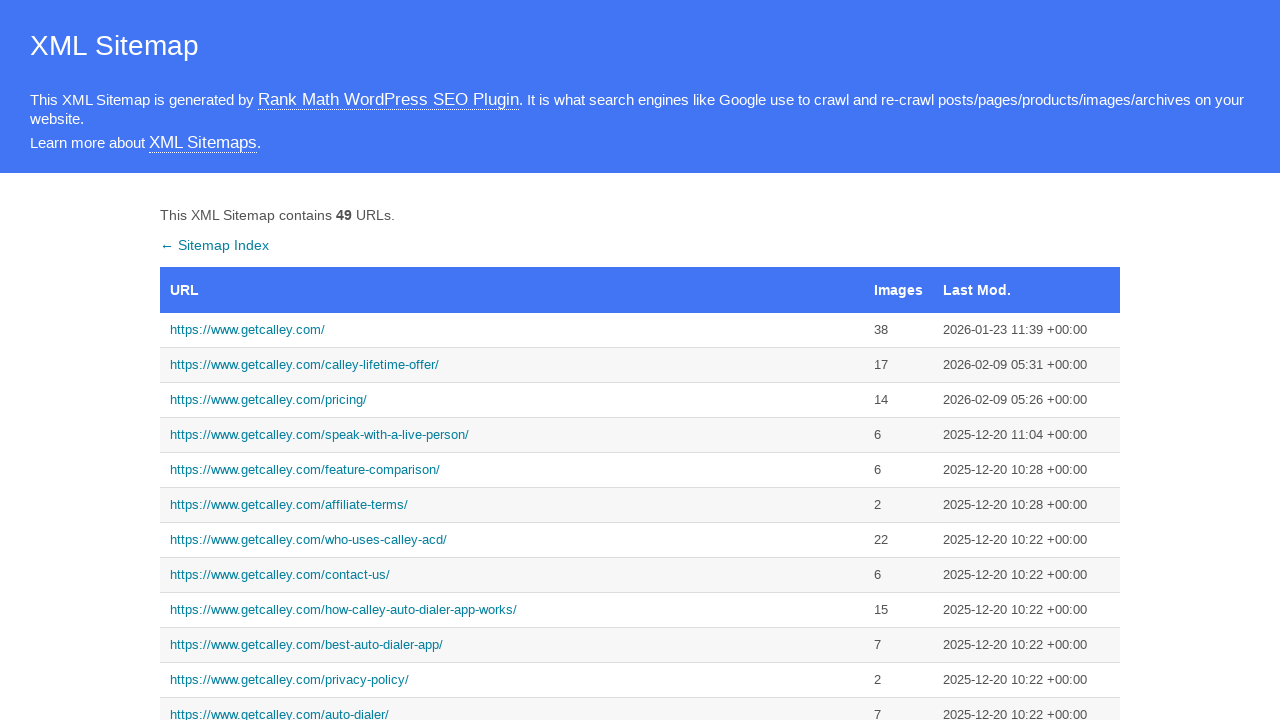

Set viewport size to 1536x864
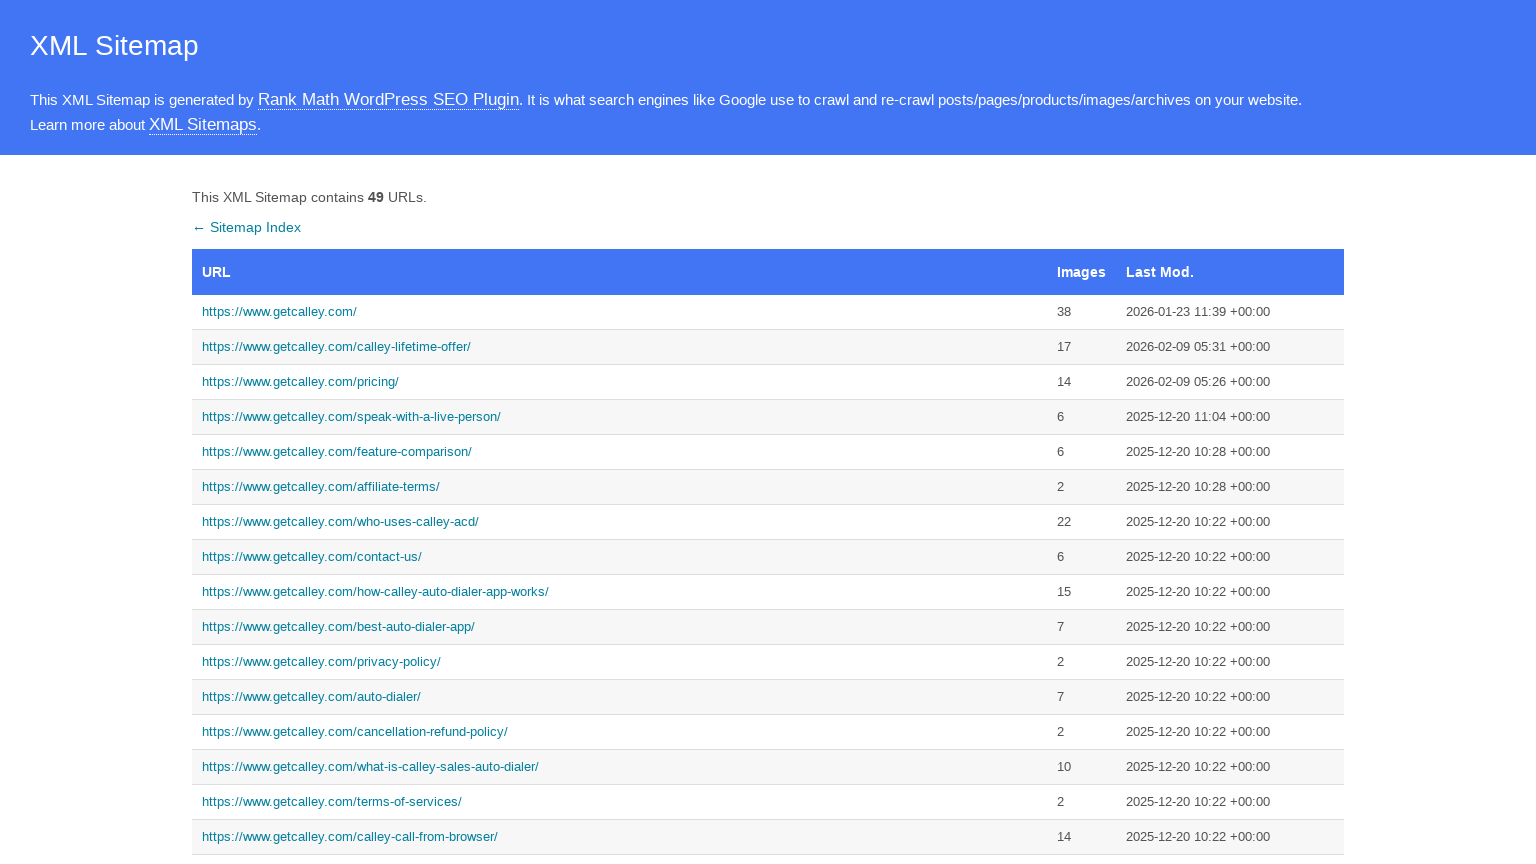

Clicked homepage link from sitemap at (620, 312) on xpath=//a[text()='https://www.getcalley.com/']
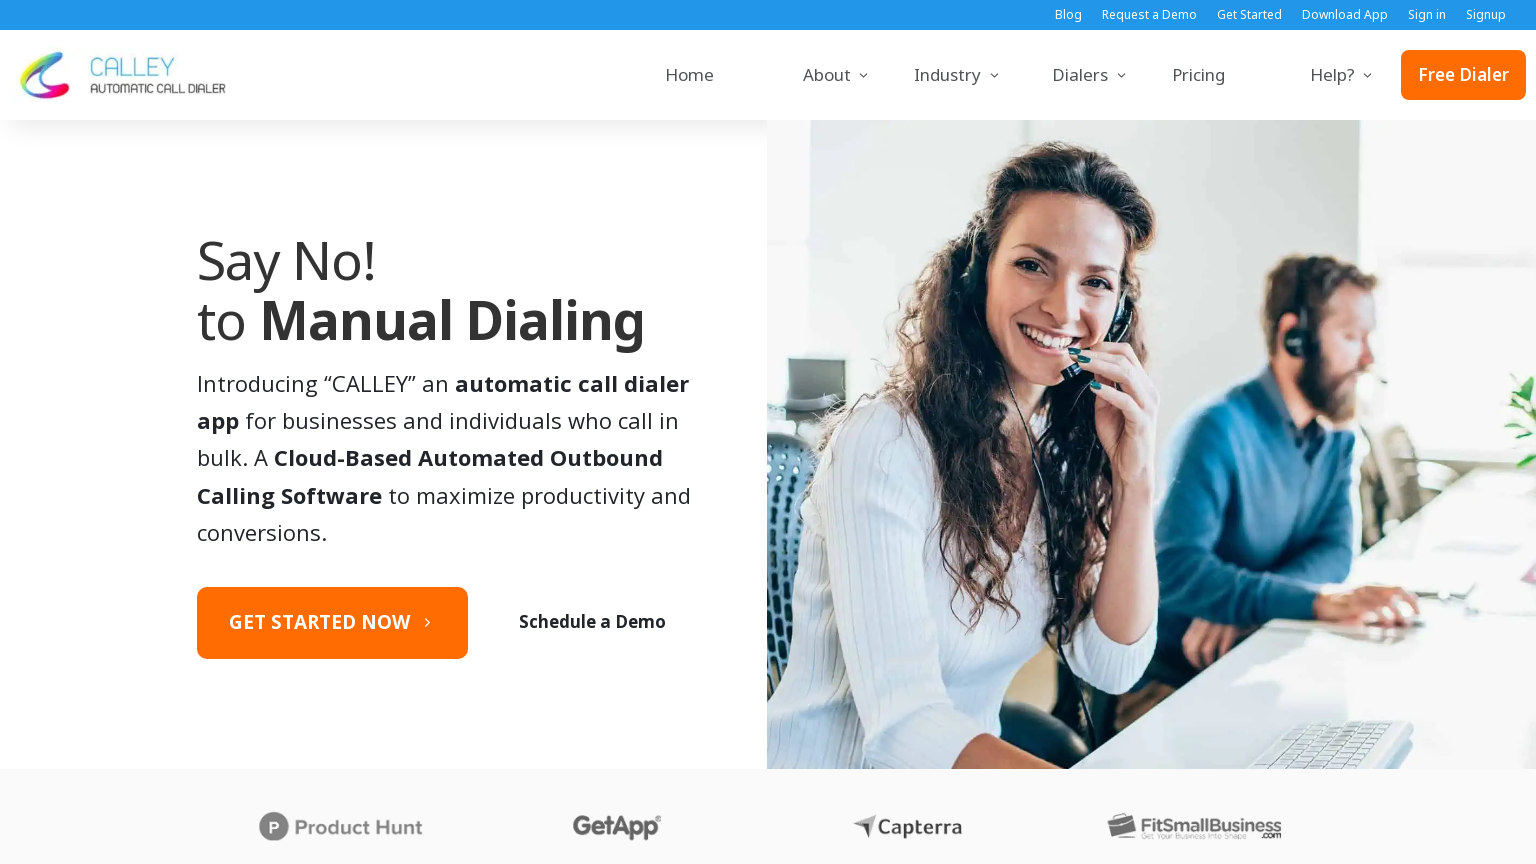

Homepage loaded
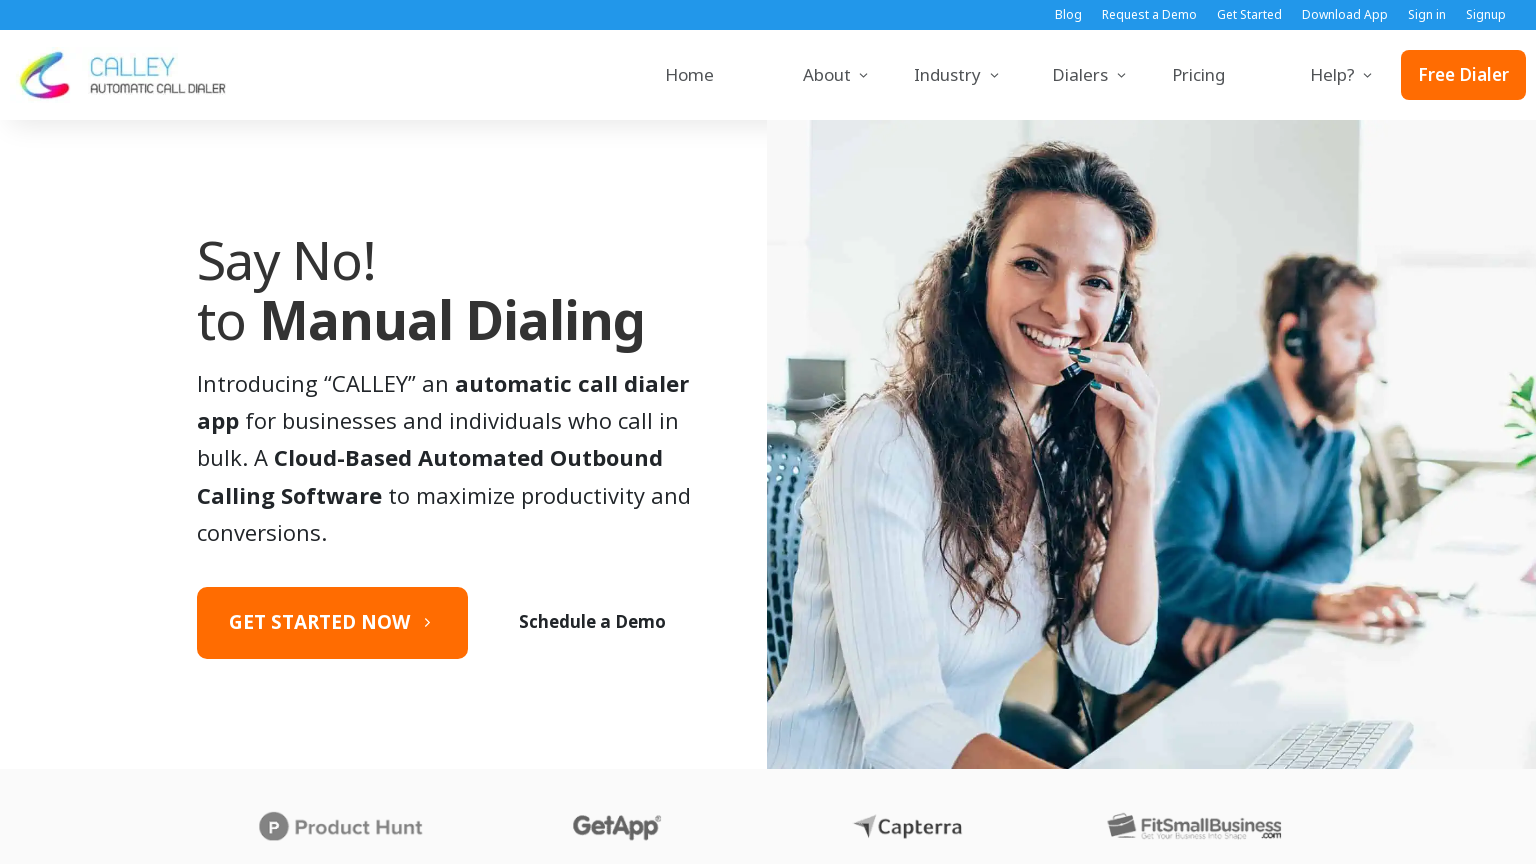

Navigated back to sitemap
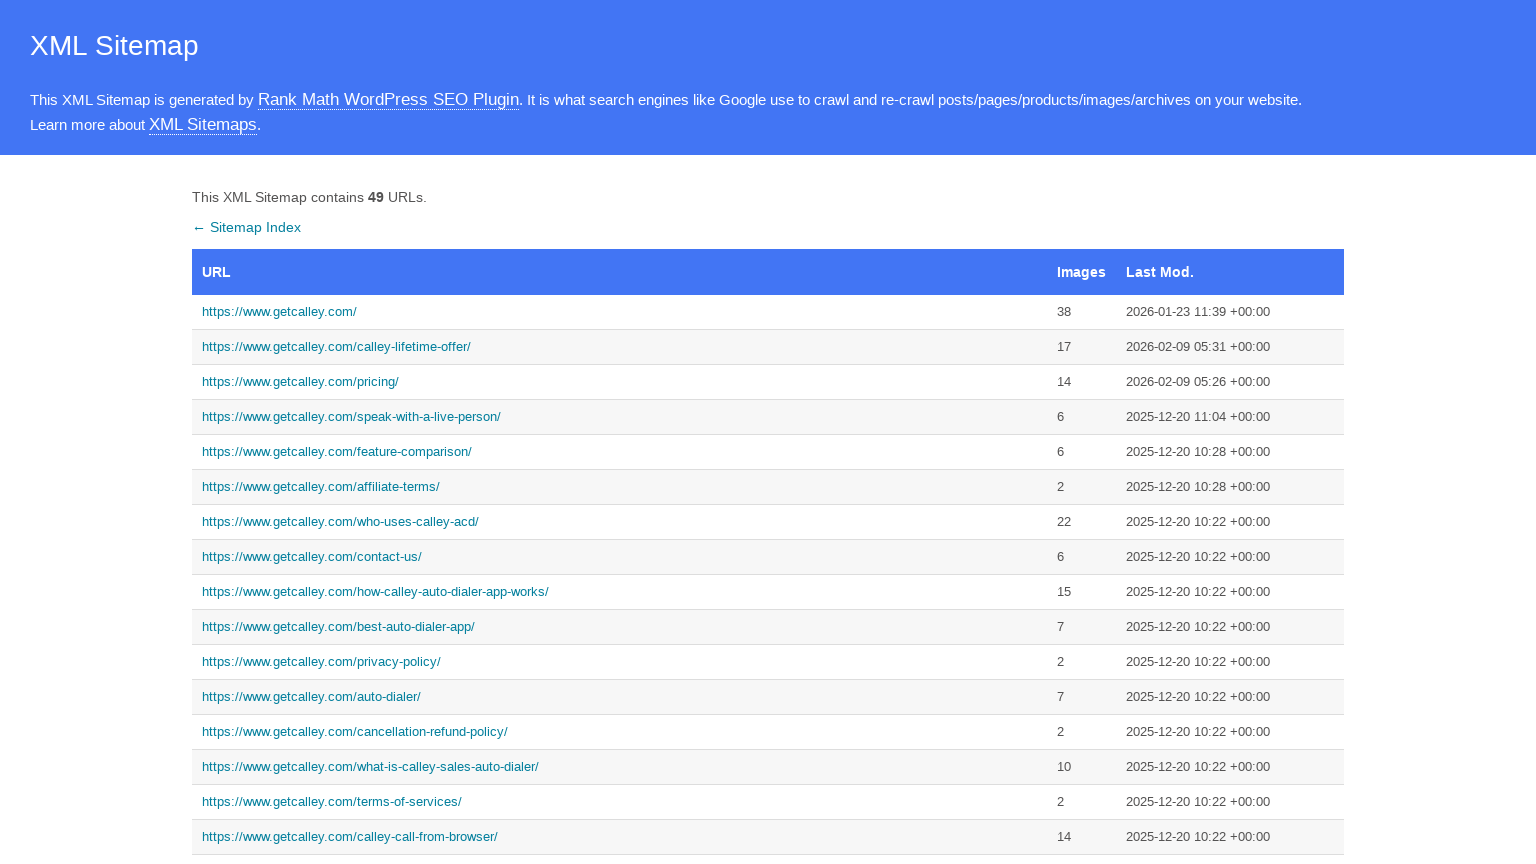

Sitemap page loaded
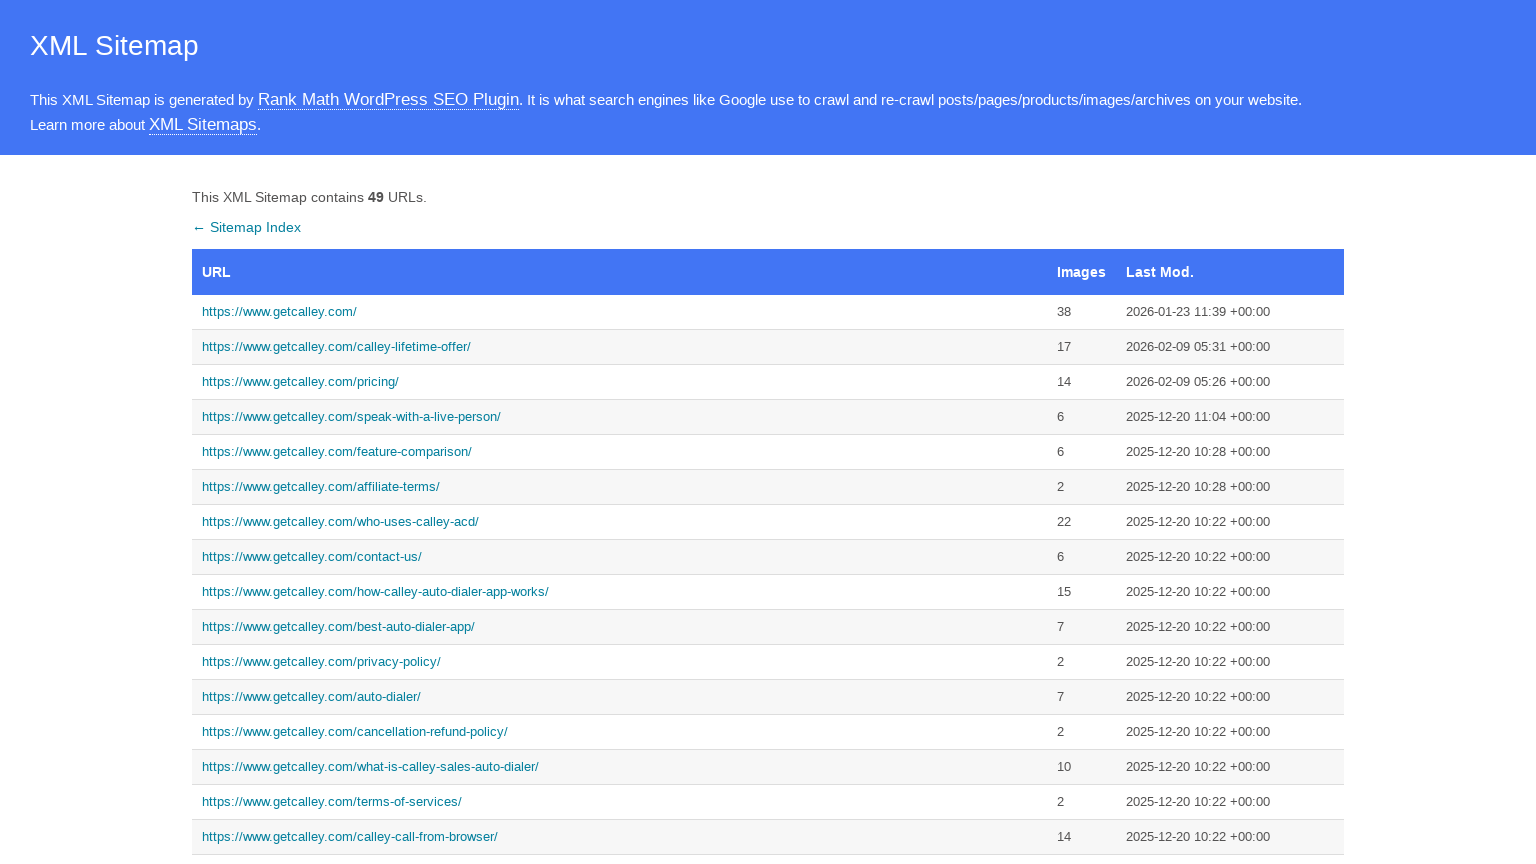

Clicked calley-call-from-browser link at (620, 837) on xpath=//a[text()='https://www.getcalley.com/calley-call-from-browser/']
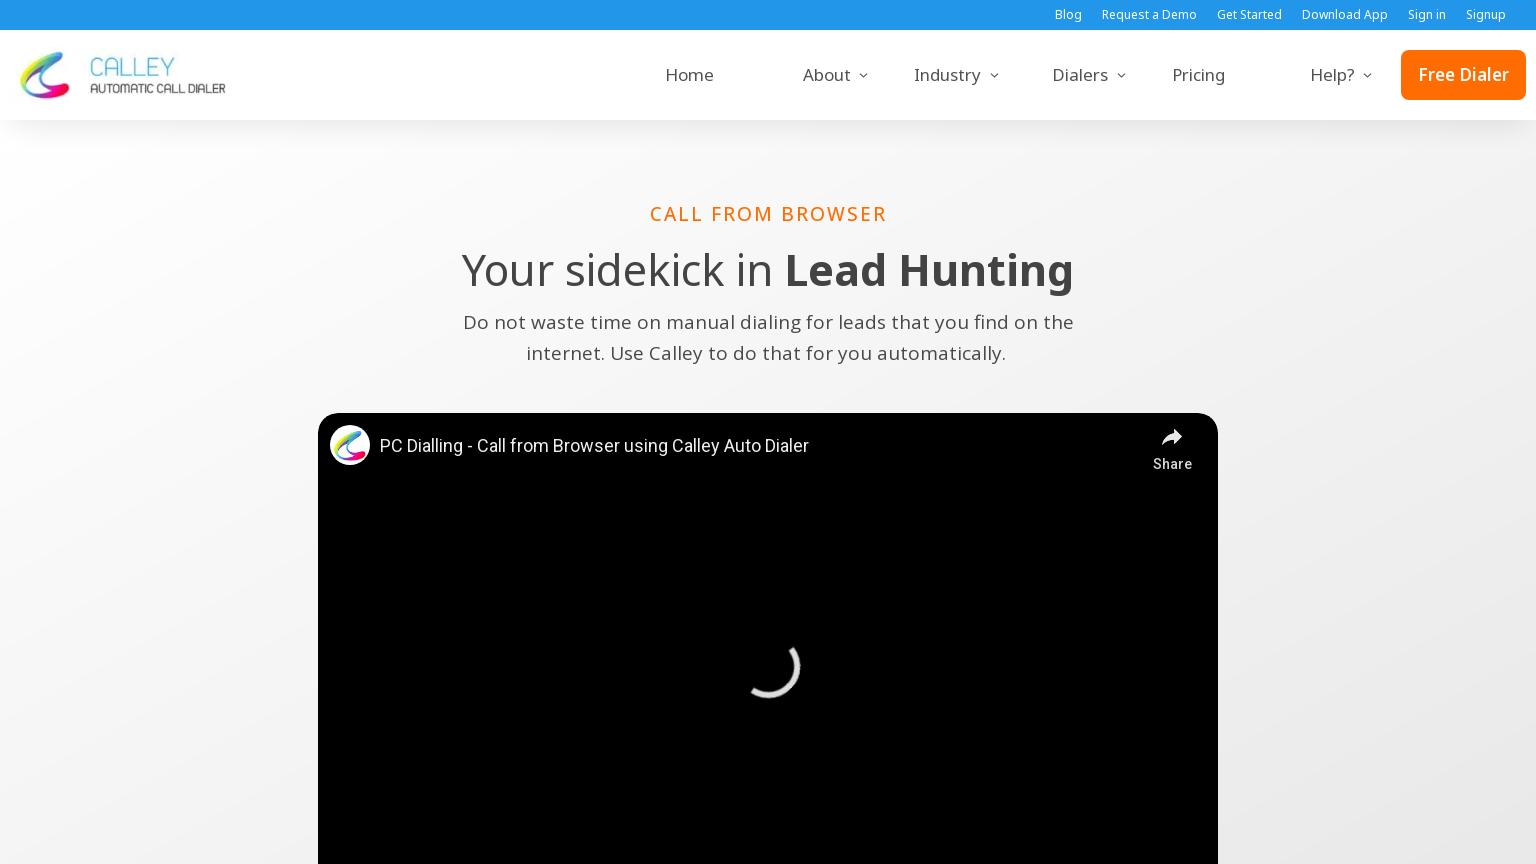

Calley call from browser page loaded
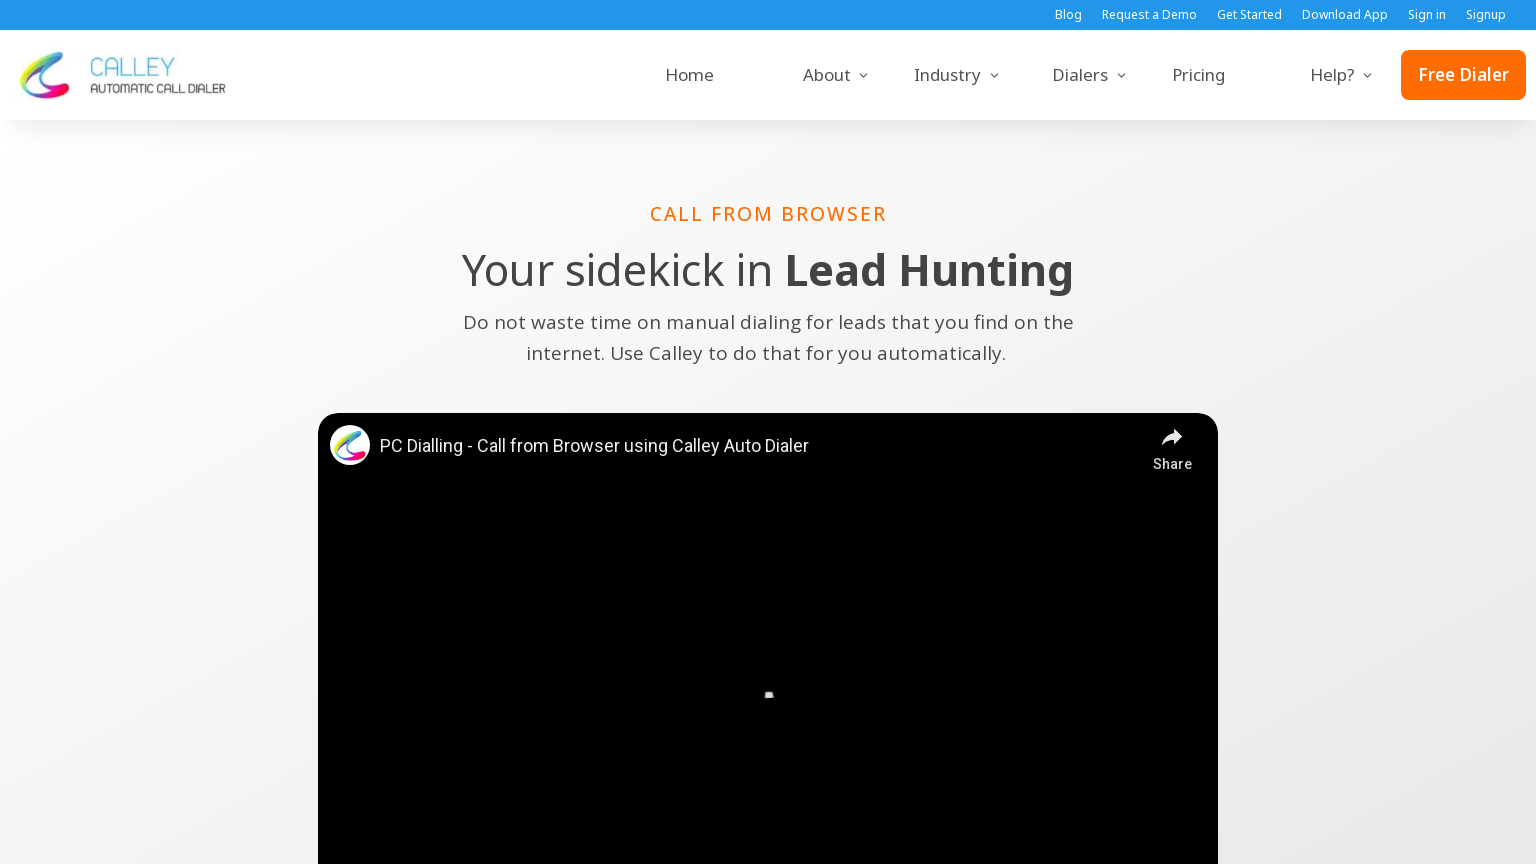

Navigated back to sitemap
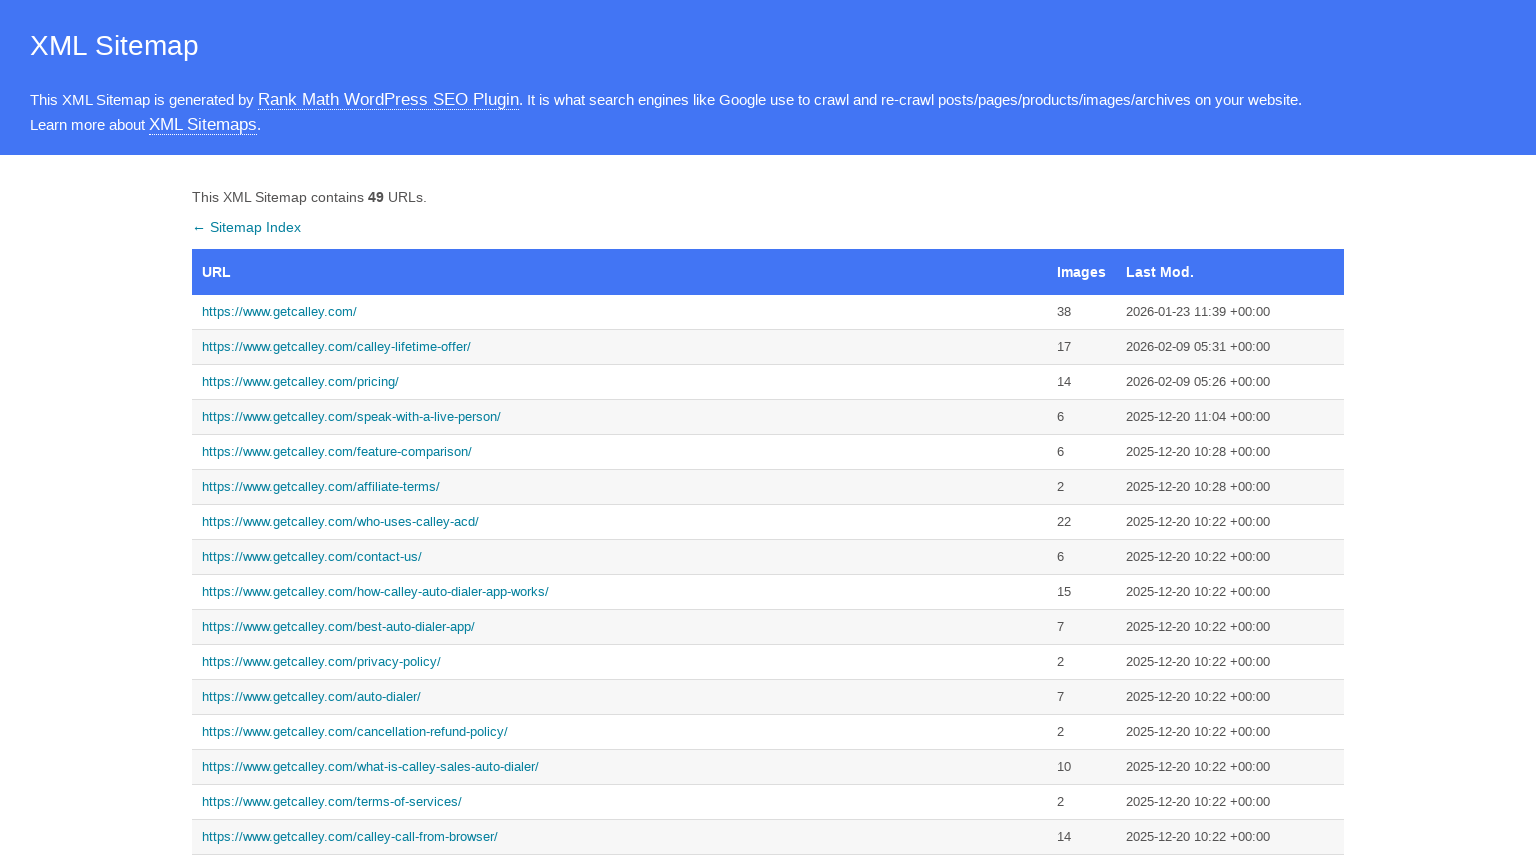

Sitemap page loaded
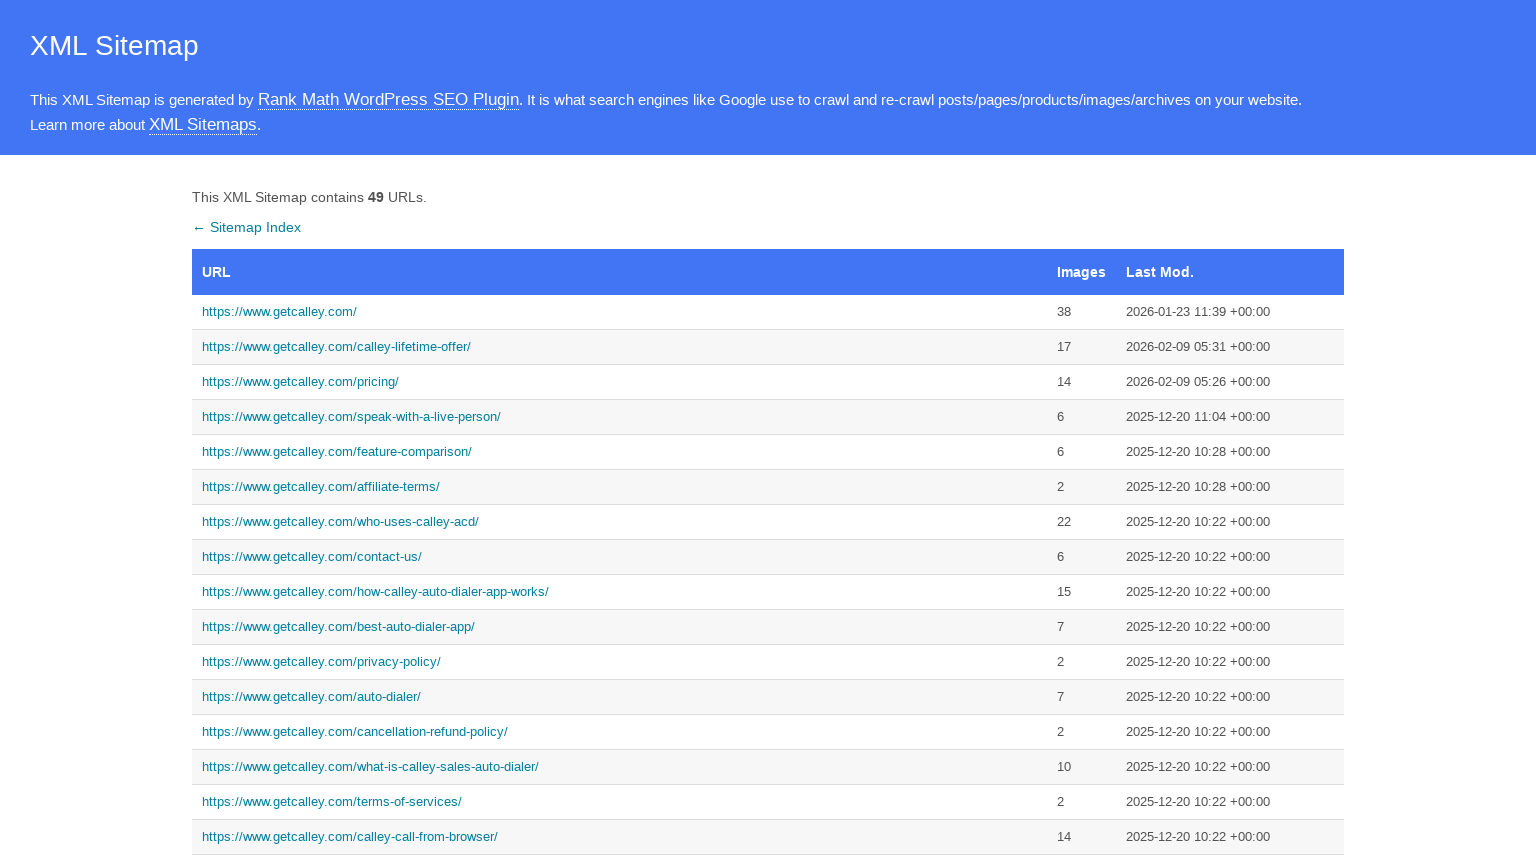

Clicked calley-pro-features link at (620, 432) on xpath=//a[text()='https://www.getcalley.com/calley-pro-features/']
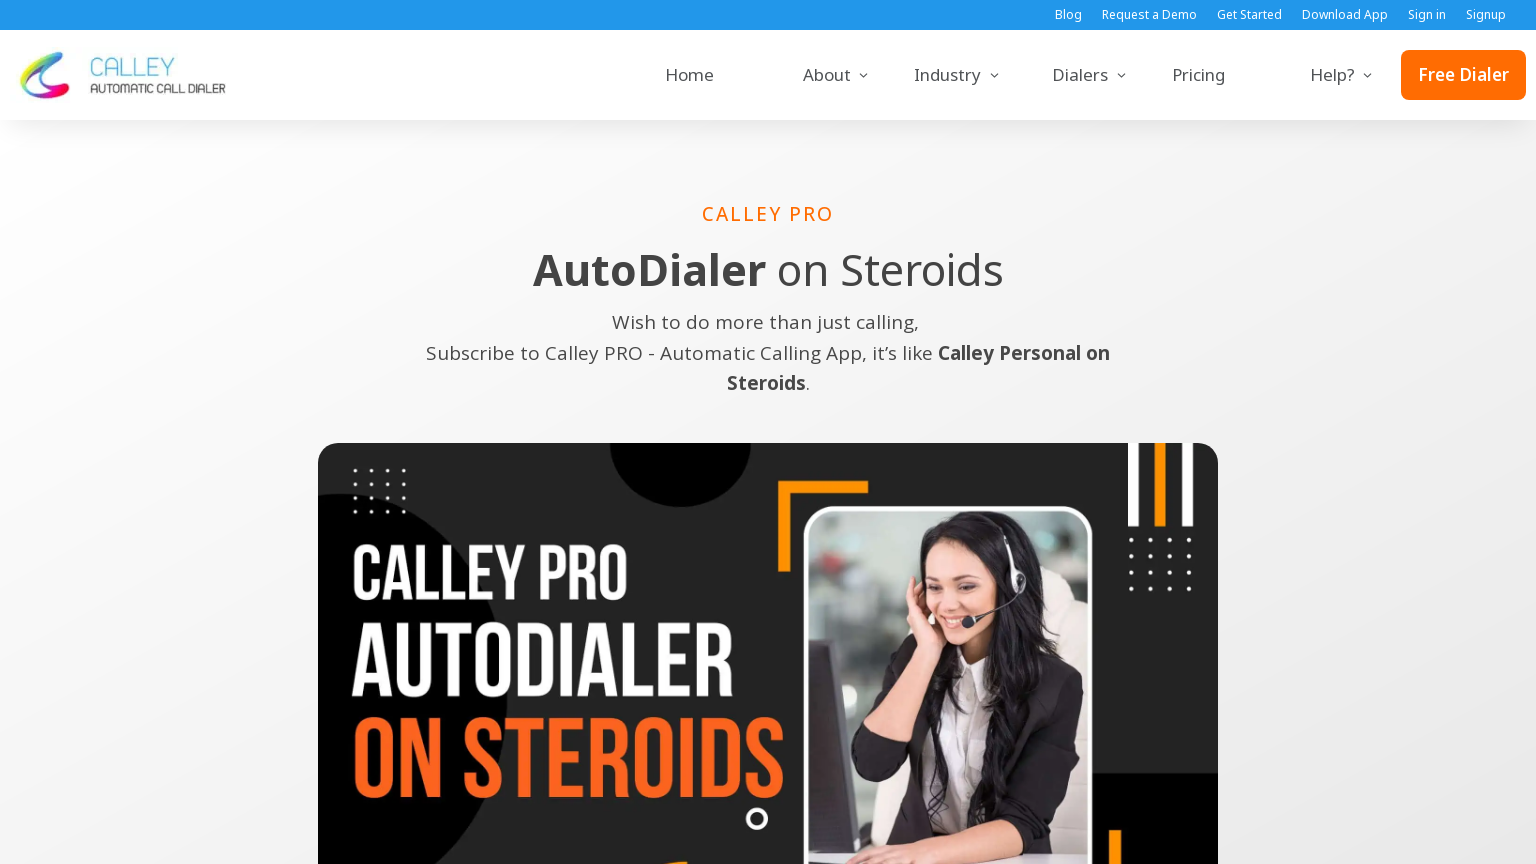

Calley pro features page loaded
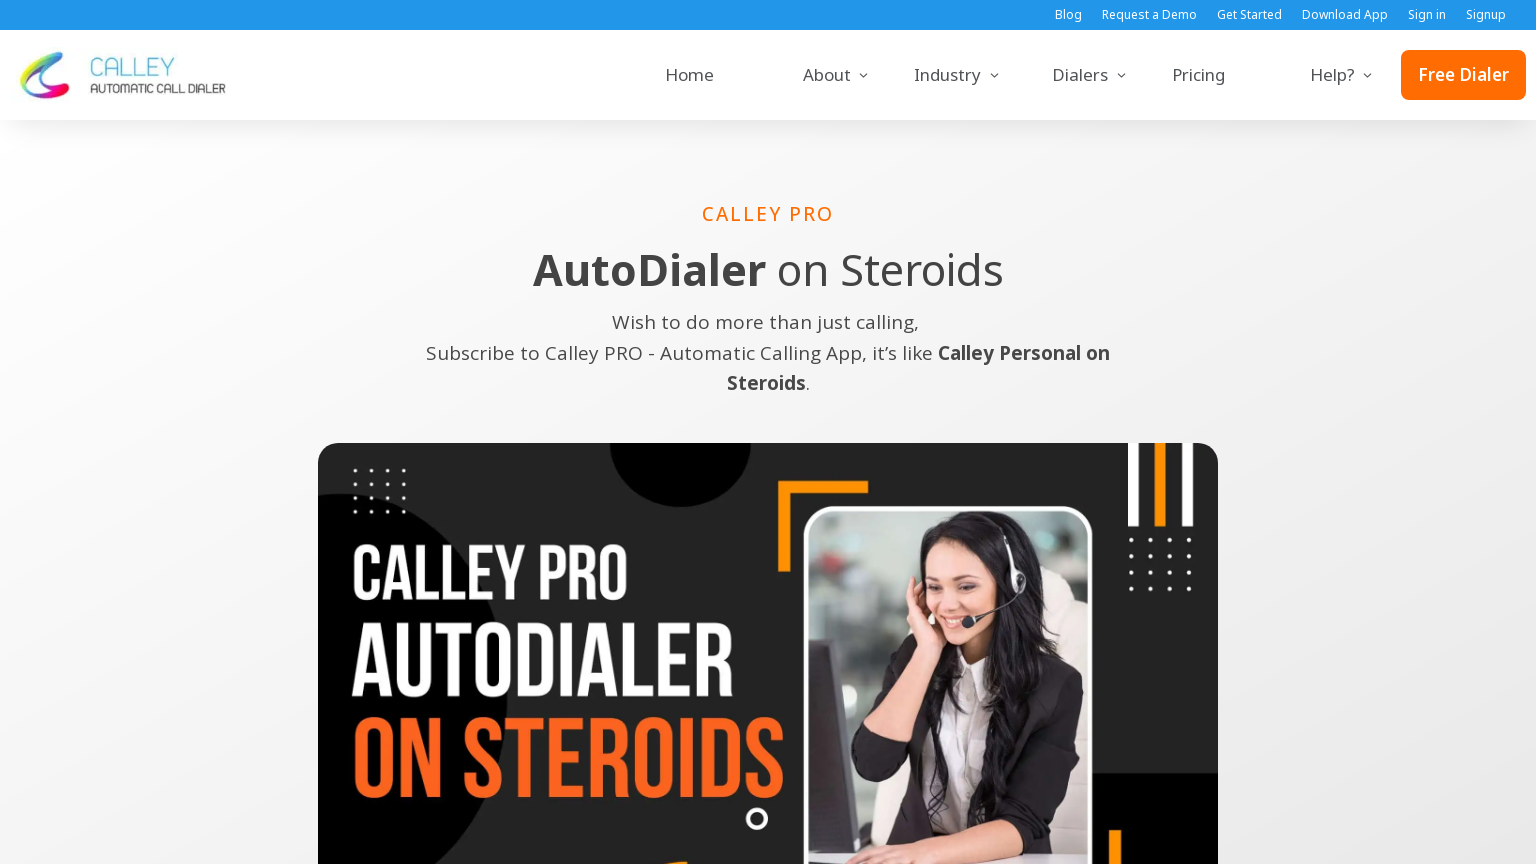

Navigated back to sitemap
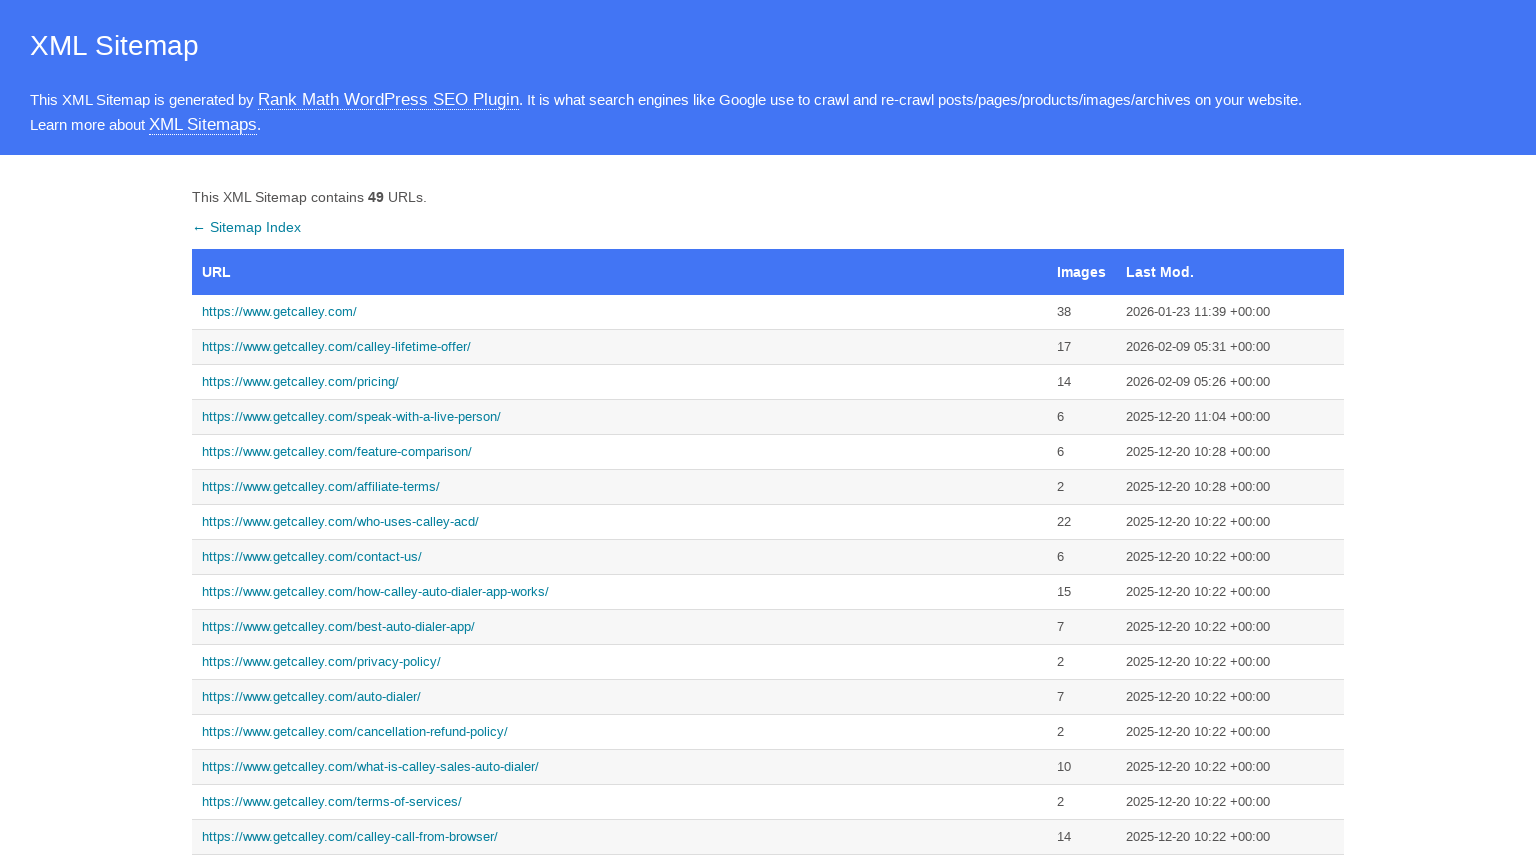

Sitemap page loaded
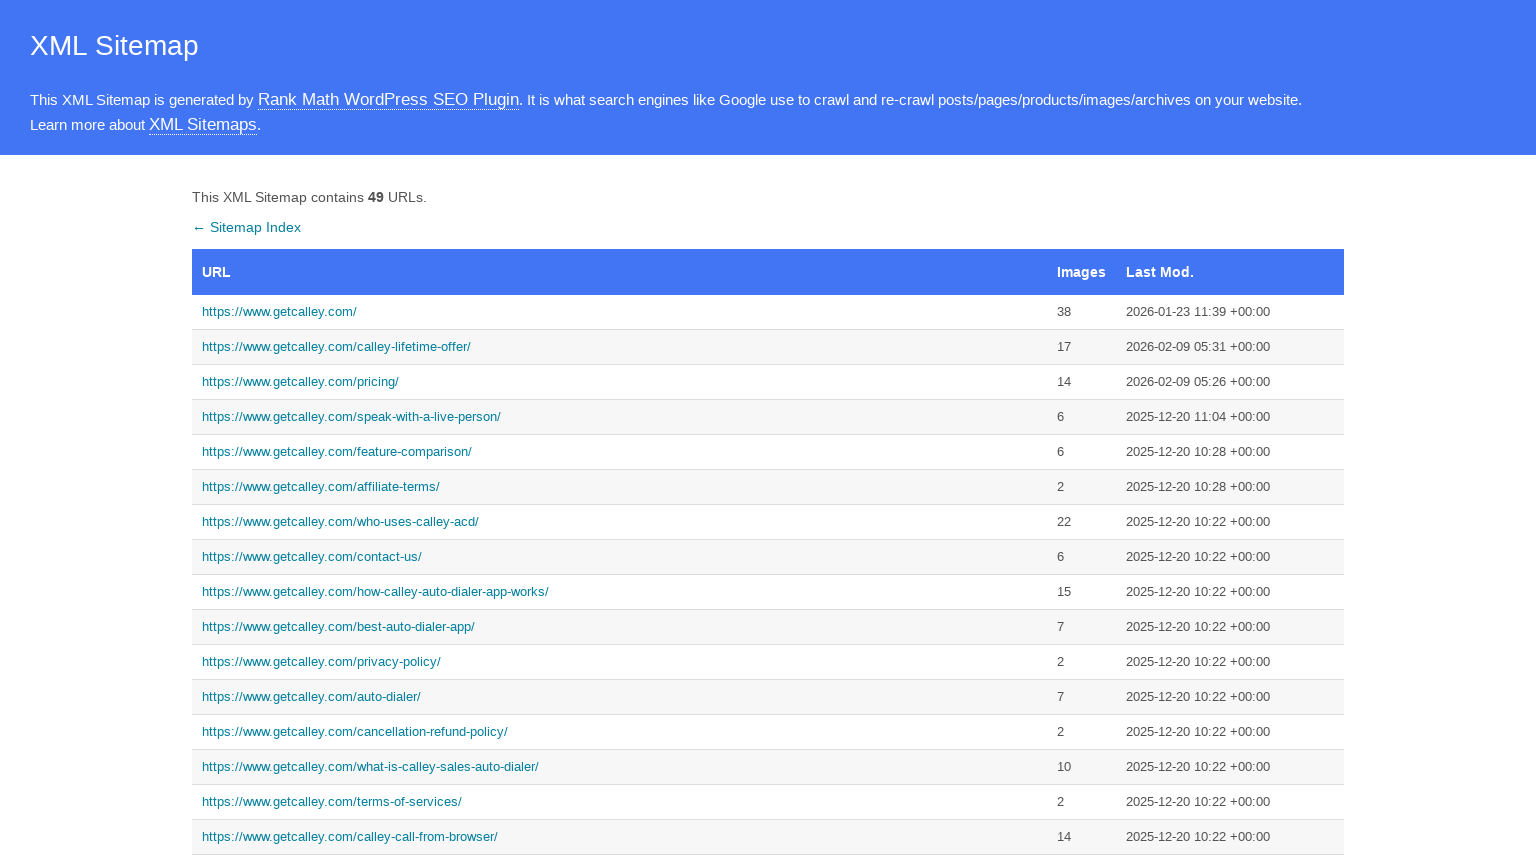

Clicked best-auto-dialer-app link at (620, 627) on xpath=//a[text()='https://www.getcalley.com/best-auto-dialer-app/']
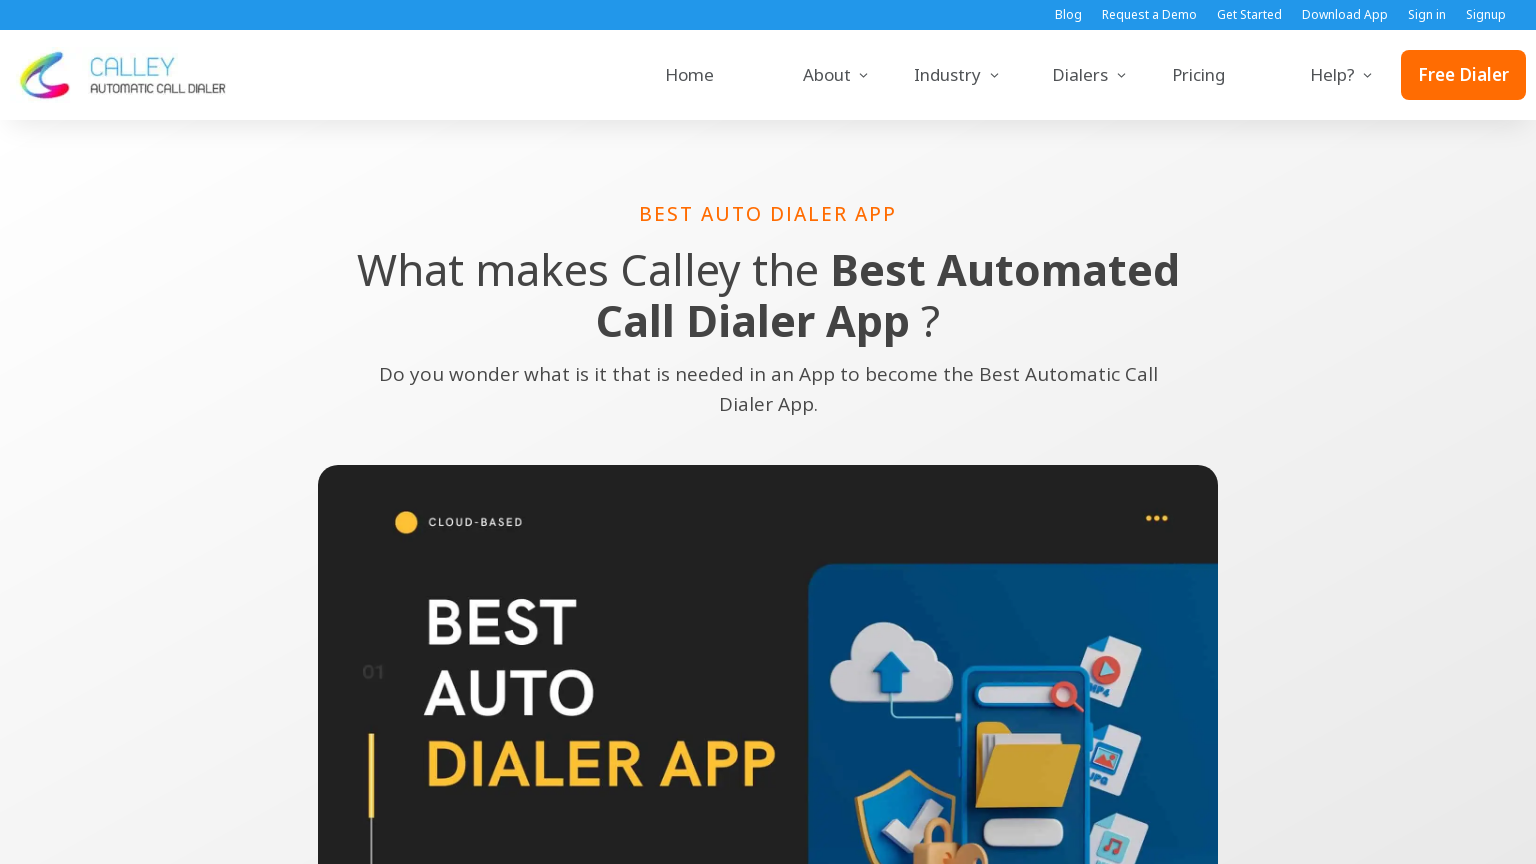

Best auto dialer app page loaded
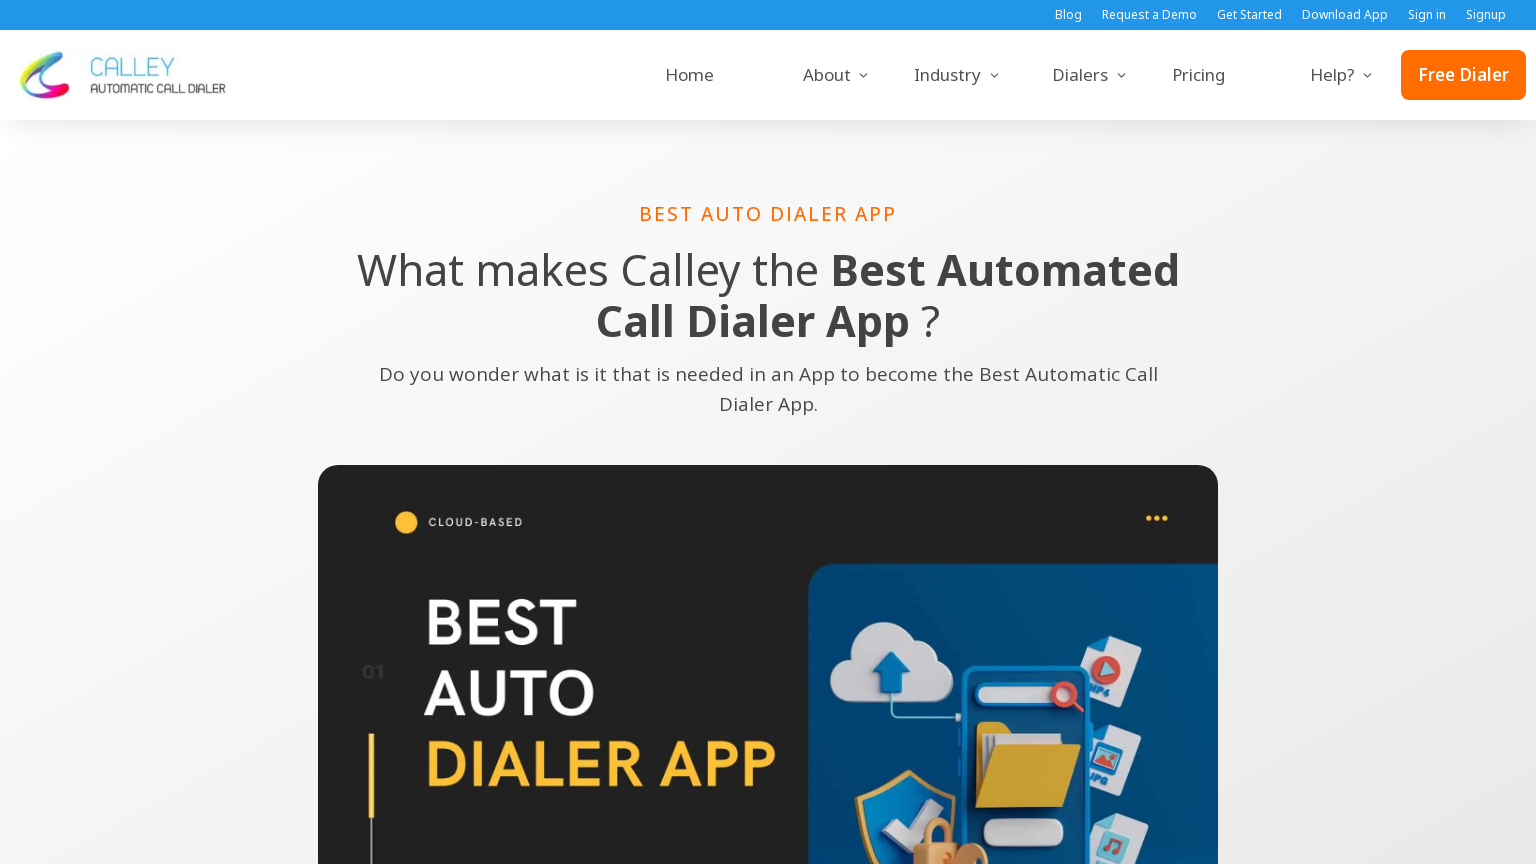

Navigated back to sitemap
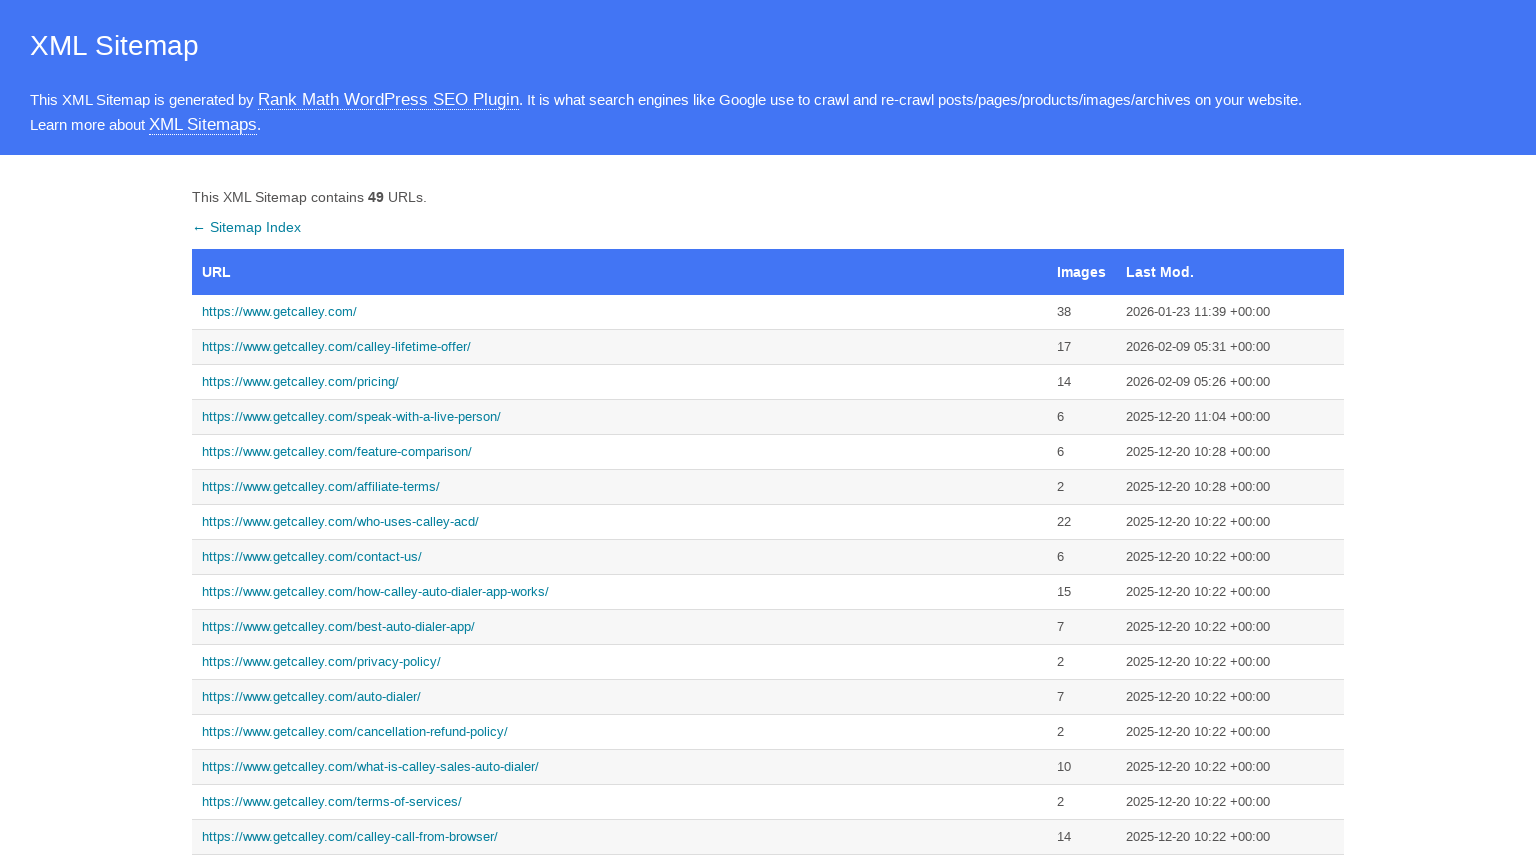

Sitemap page loaded
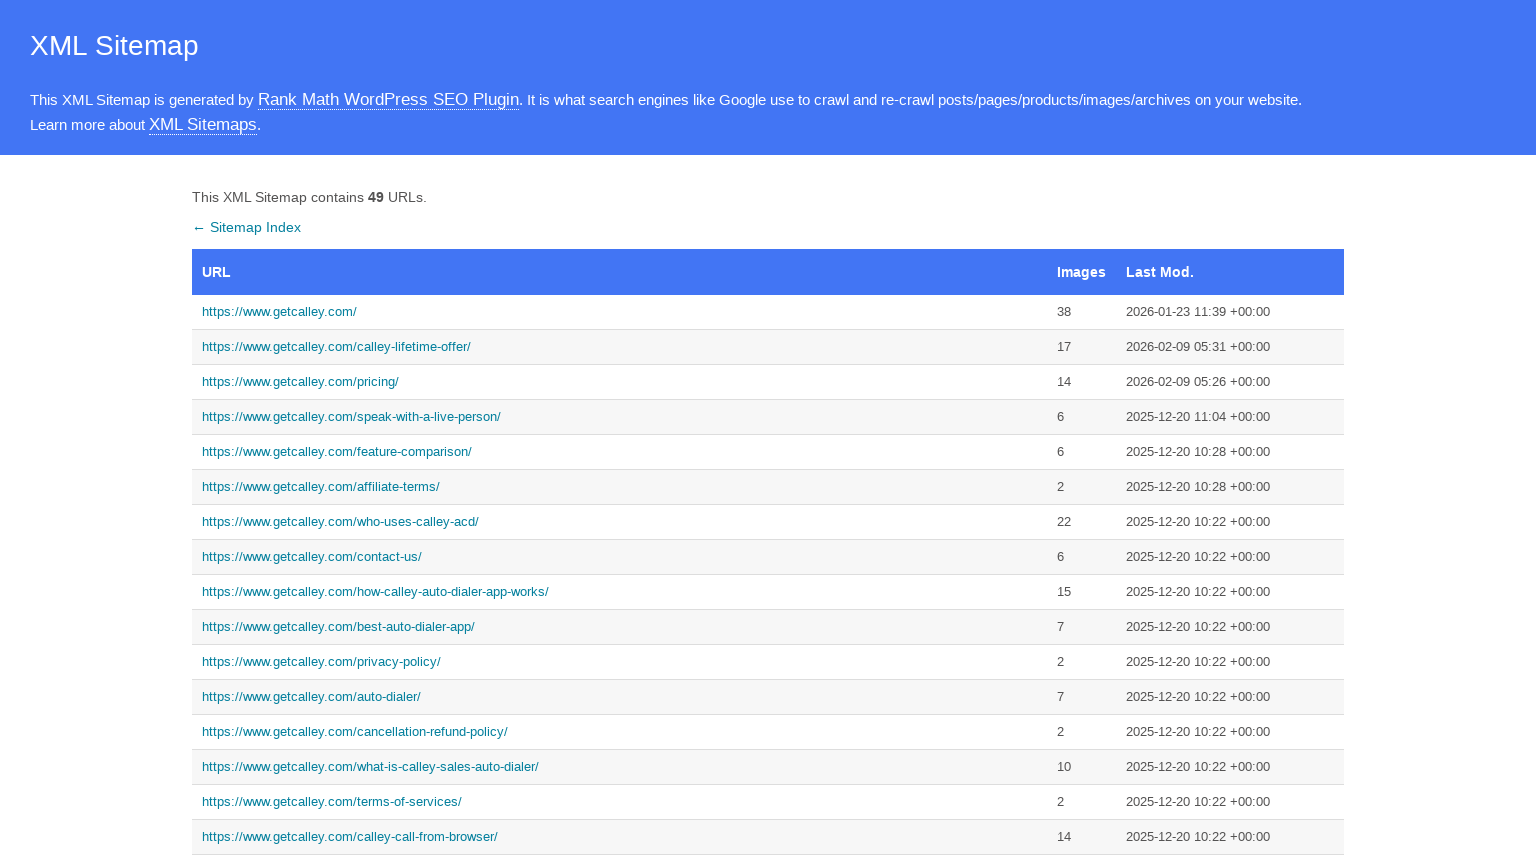

Clicked how-calley-auto-dialer-app-works link at (620, 592) on xpath=//a[text()='https://www.getcalley.com/how-calley-auto-dialer-app-works/']
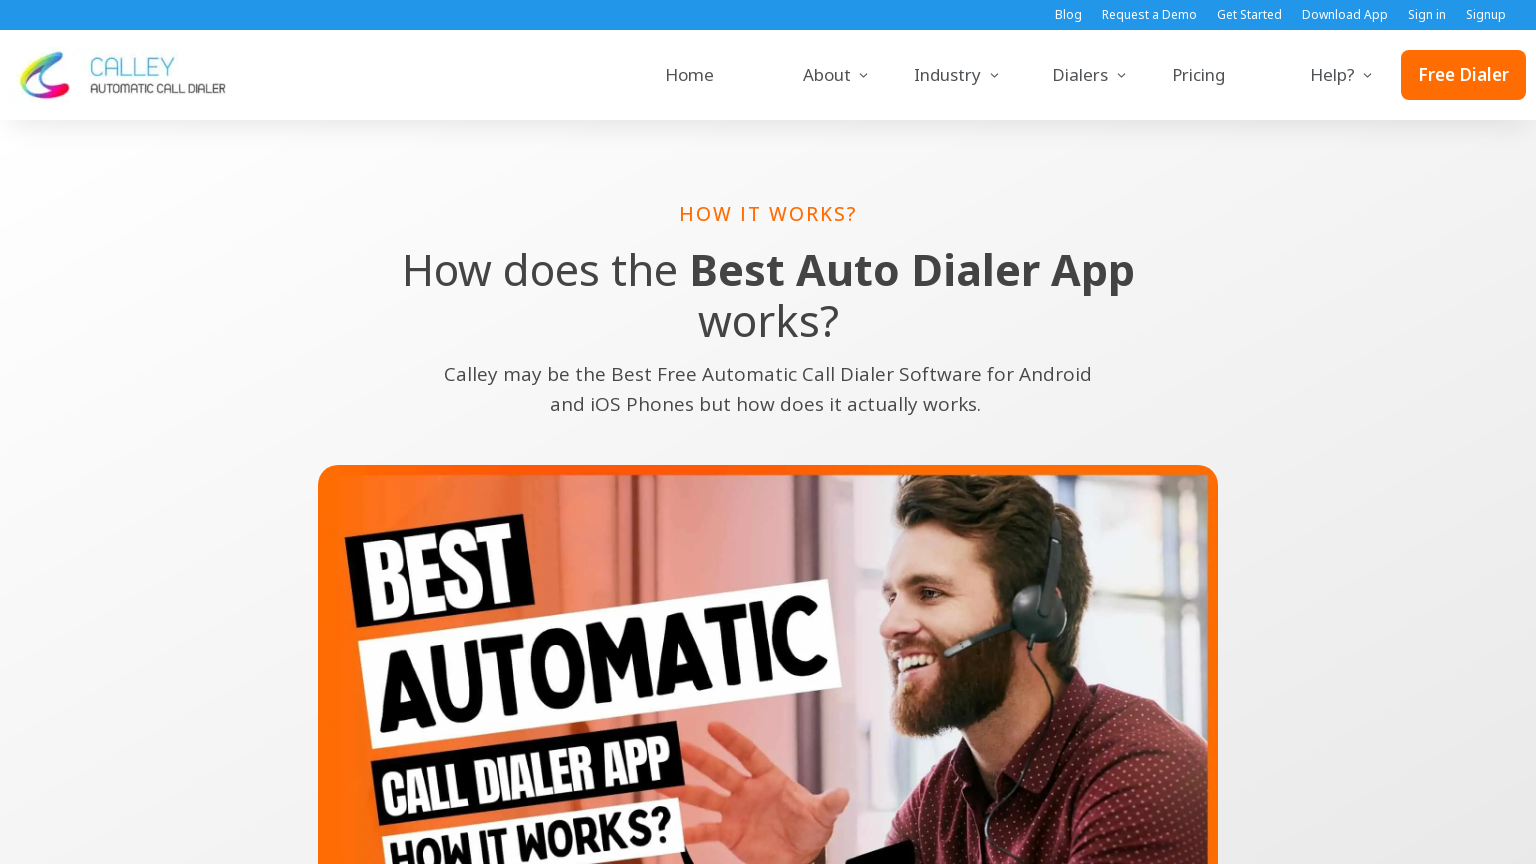

How Calley auto dialer app works page loaded
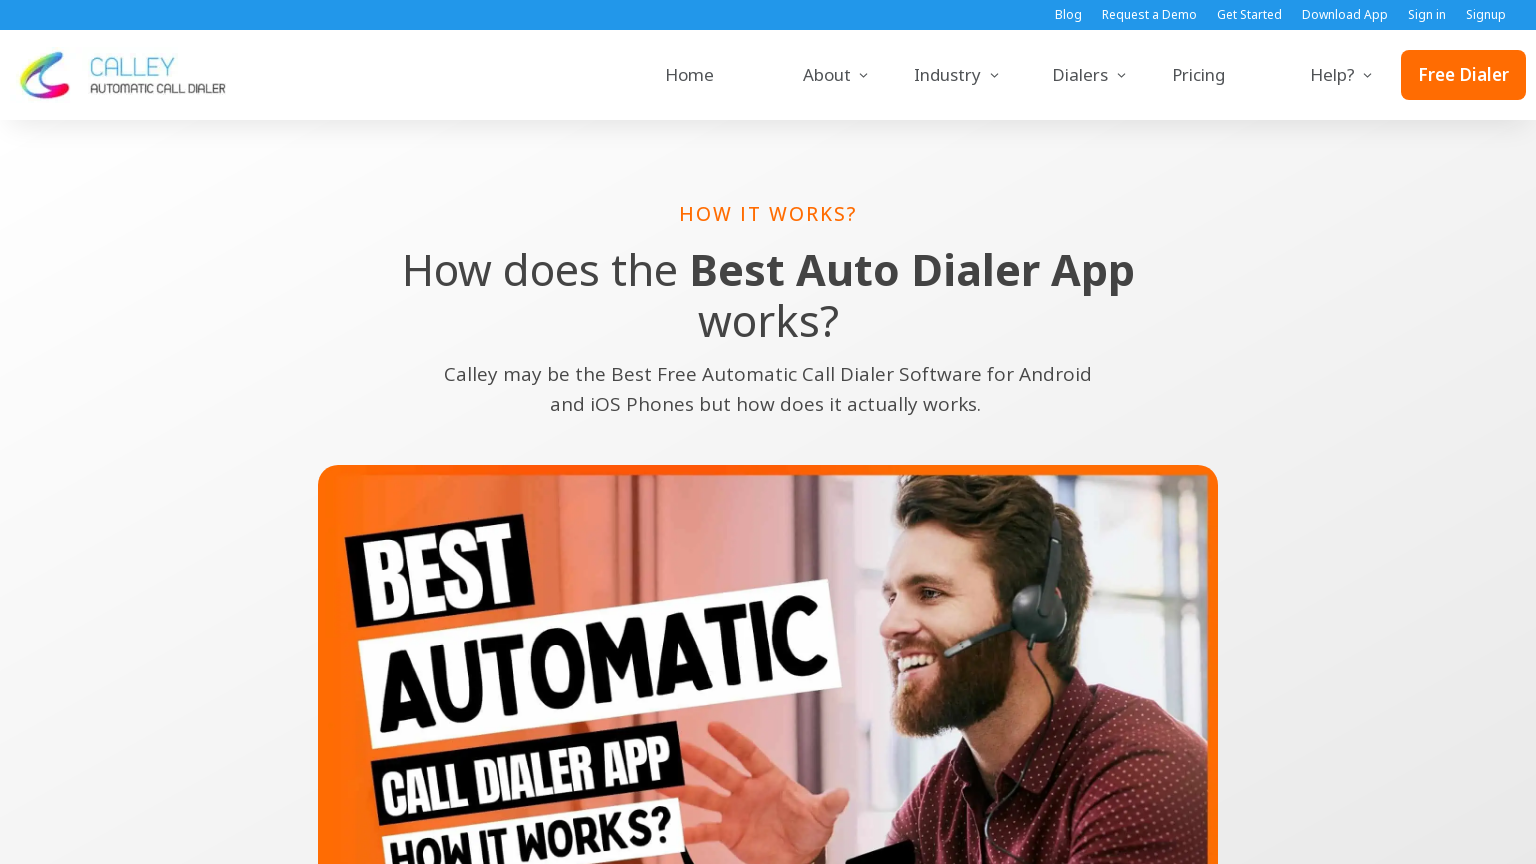

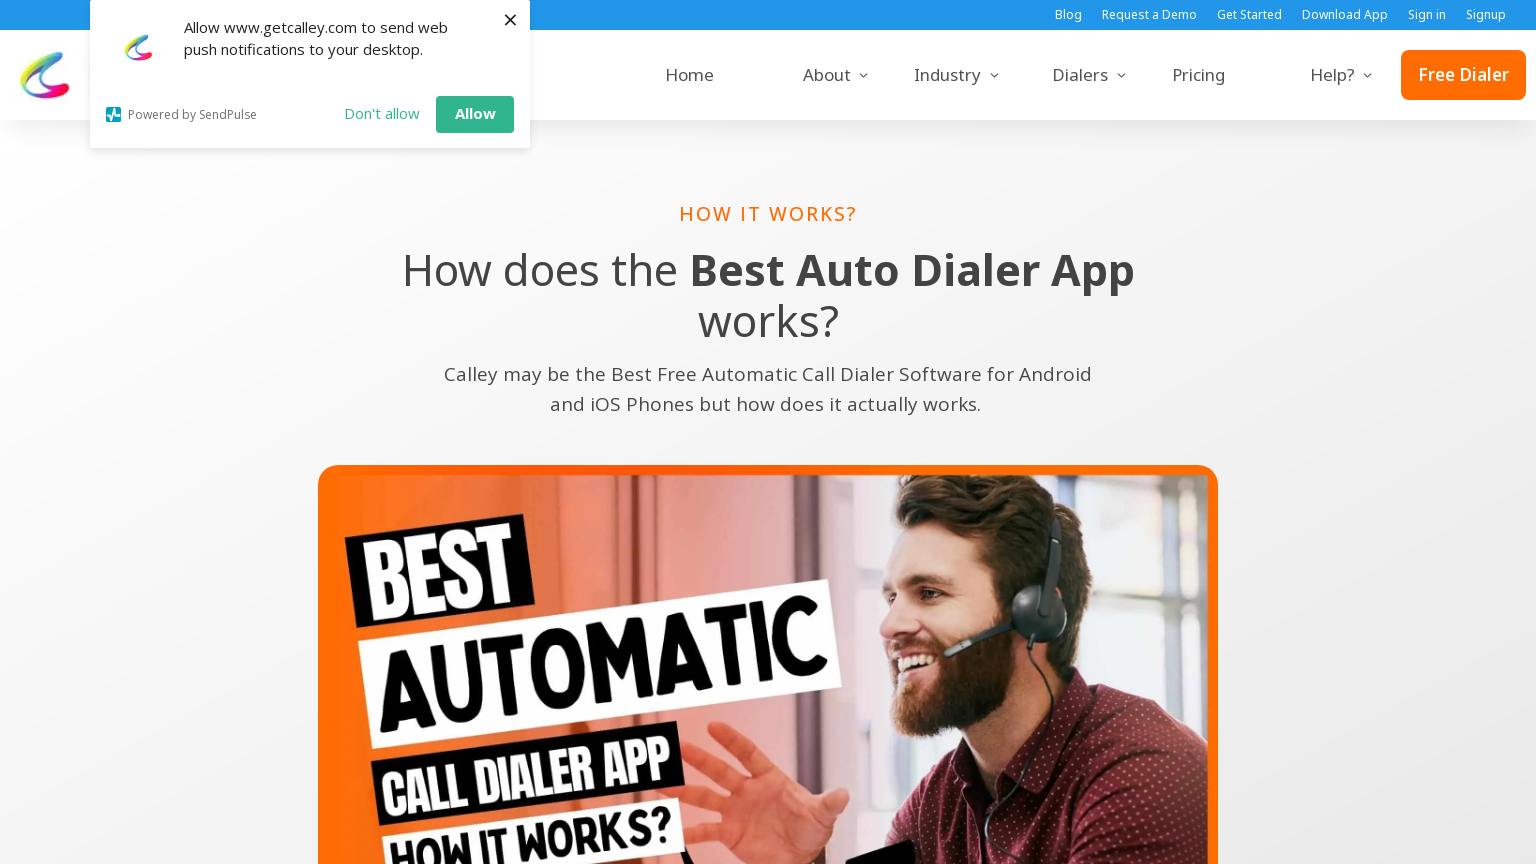